Tests marking all items as completed using the toggle all checkbox

Starting URL: https://demo.playwright.dev/todomvc

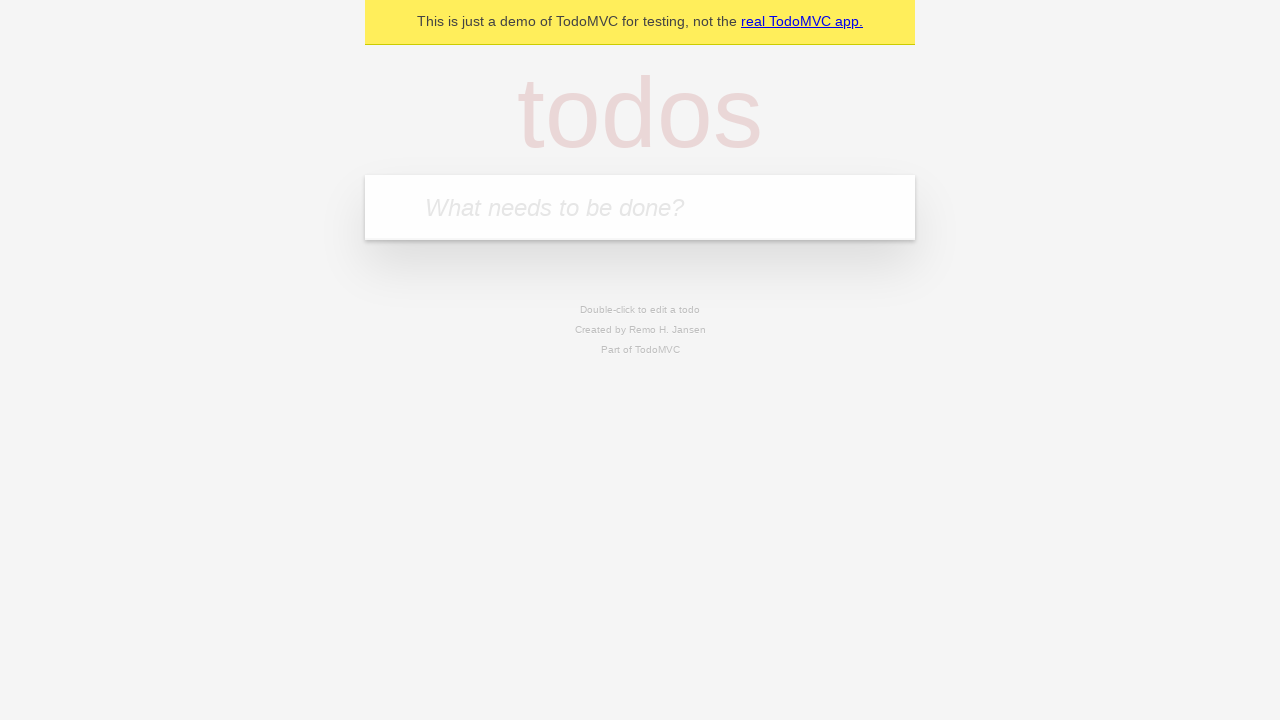

Filled todo input with 'buy some cheese' on internal:attr=[placeholder="What needs to be done?"i]
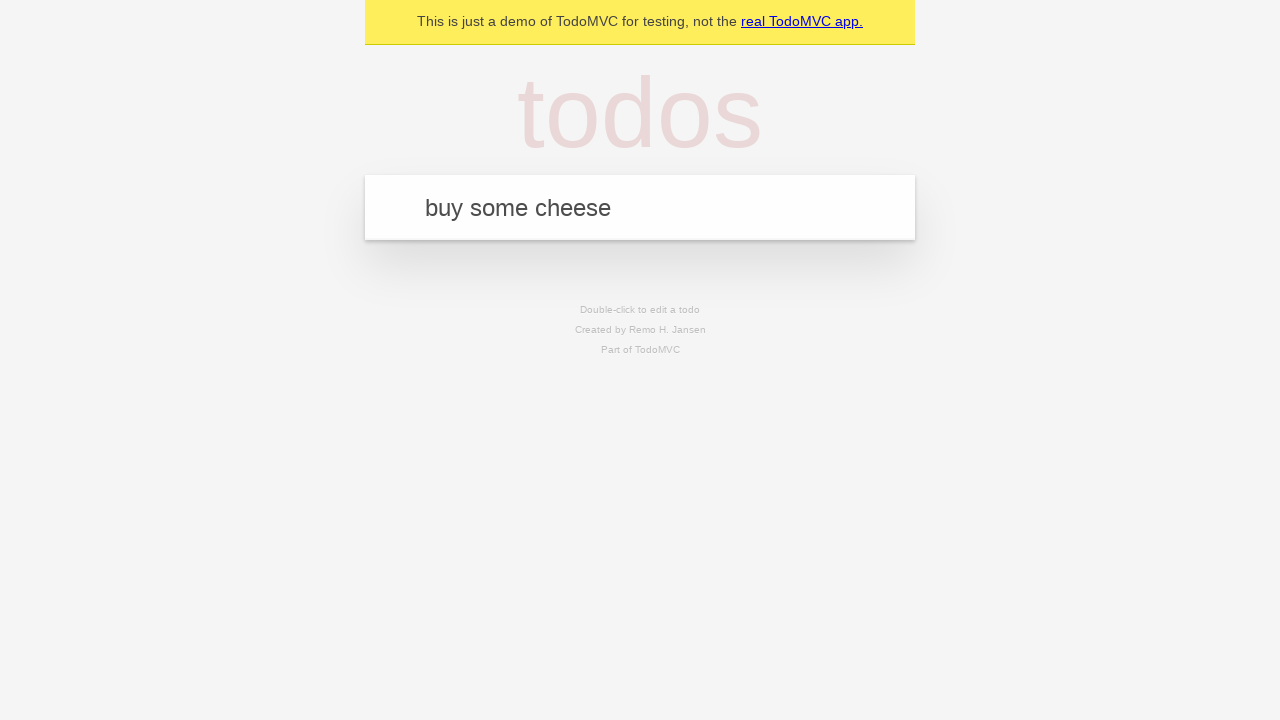

Pressed Enter to create first todo on internal:attr=[placeholder="What needs to be done?"i]
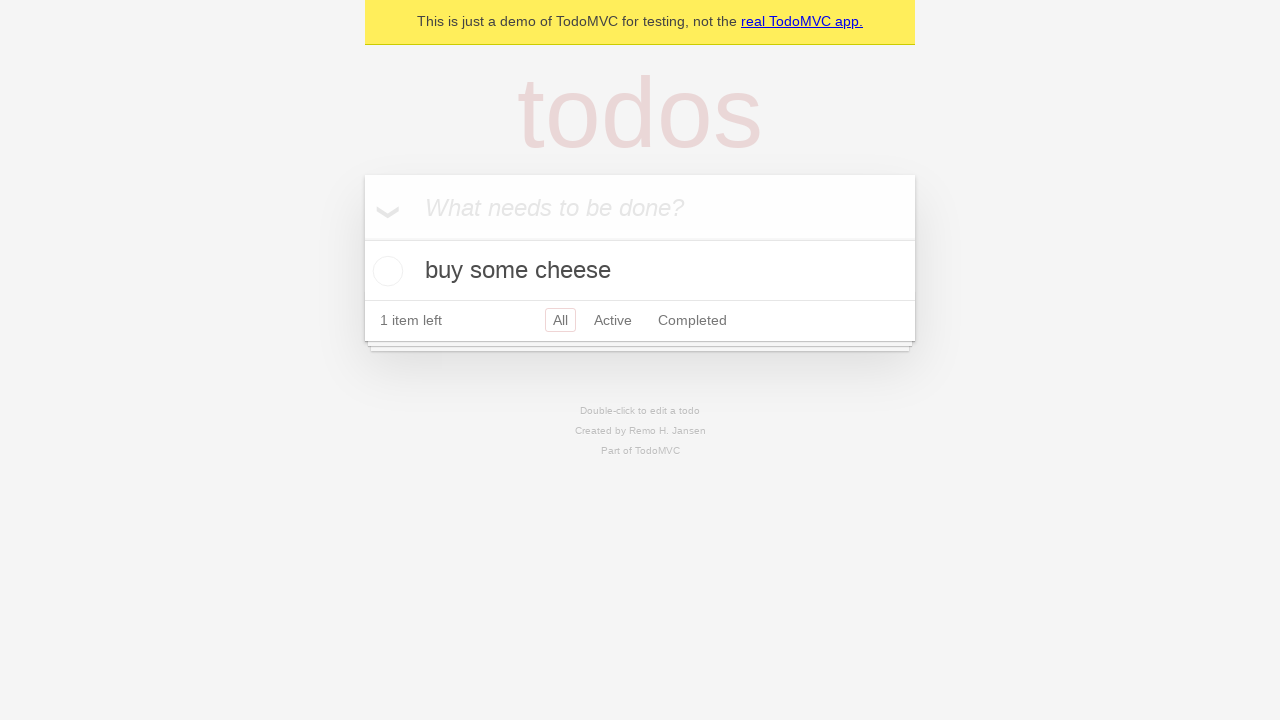

Filled todo input with 'feed the cat' on internal:attr=[placeholder="What needs to be done?"i]
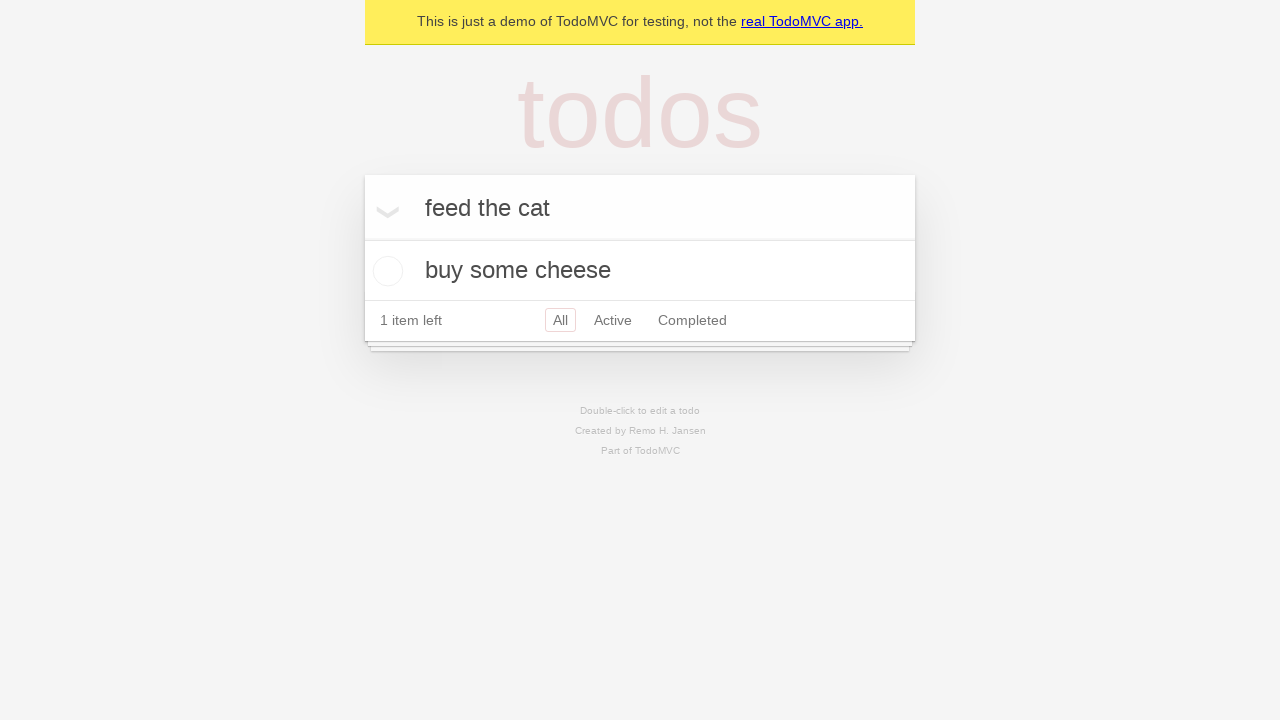

Pressed Enter to create second todo on internal:attr=[placeholder="What needs to be done?"i]
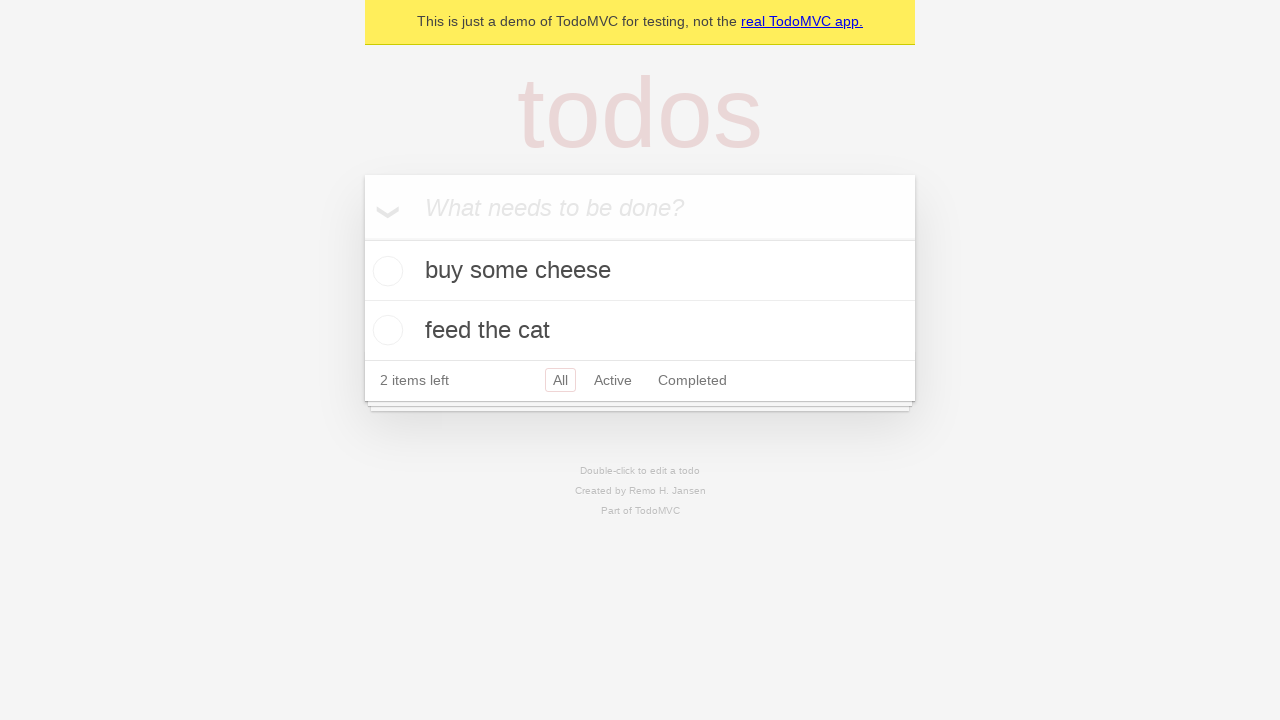

Filled todo input with 'book a doctors appointment' on internal:attr=[placeholder="What needs to be done?"i]
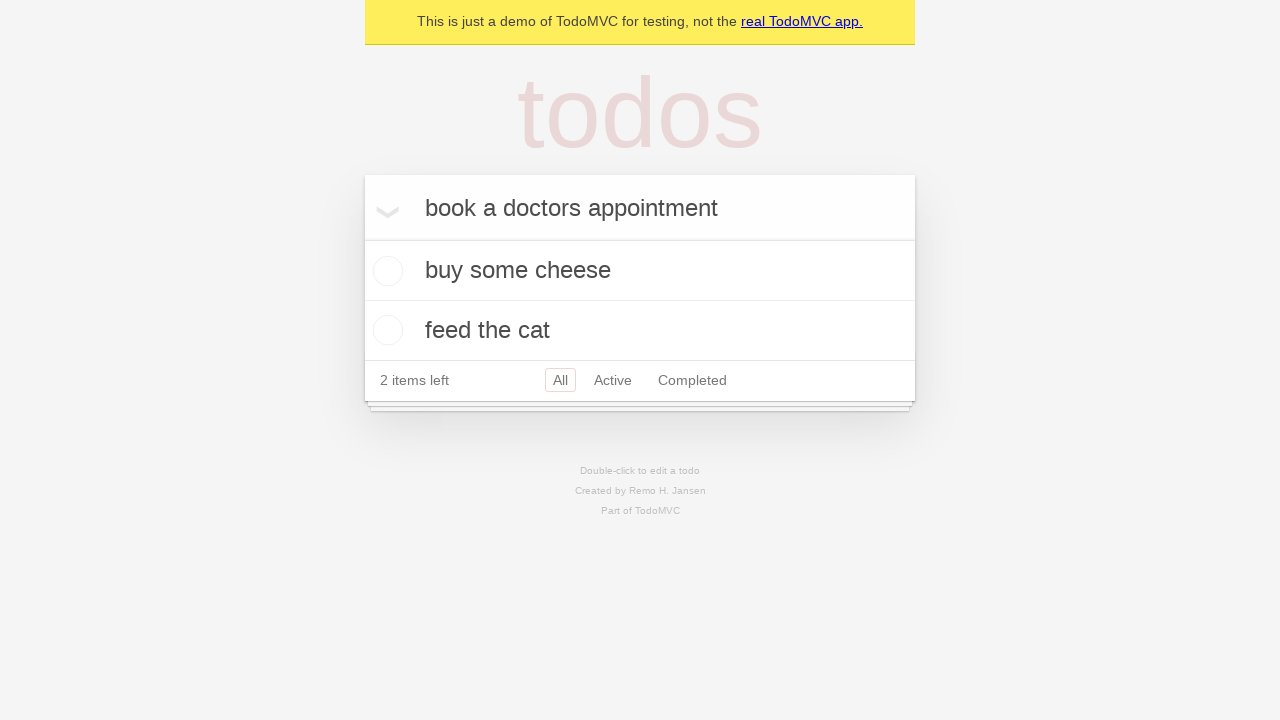

Pressed Enter to create third todo on internal:attr=[placeholder="What needs to be done?"i]
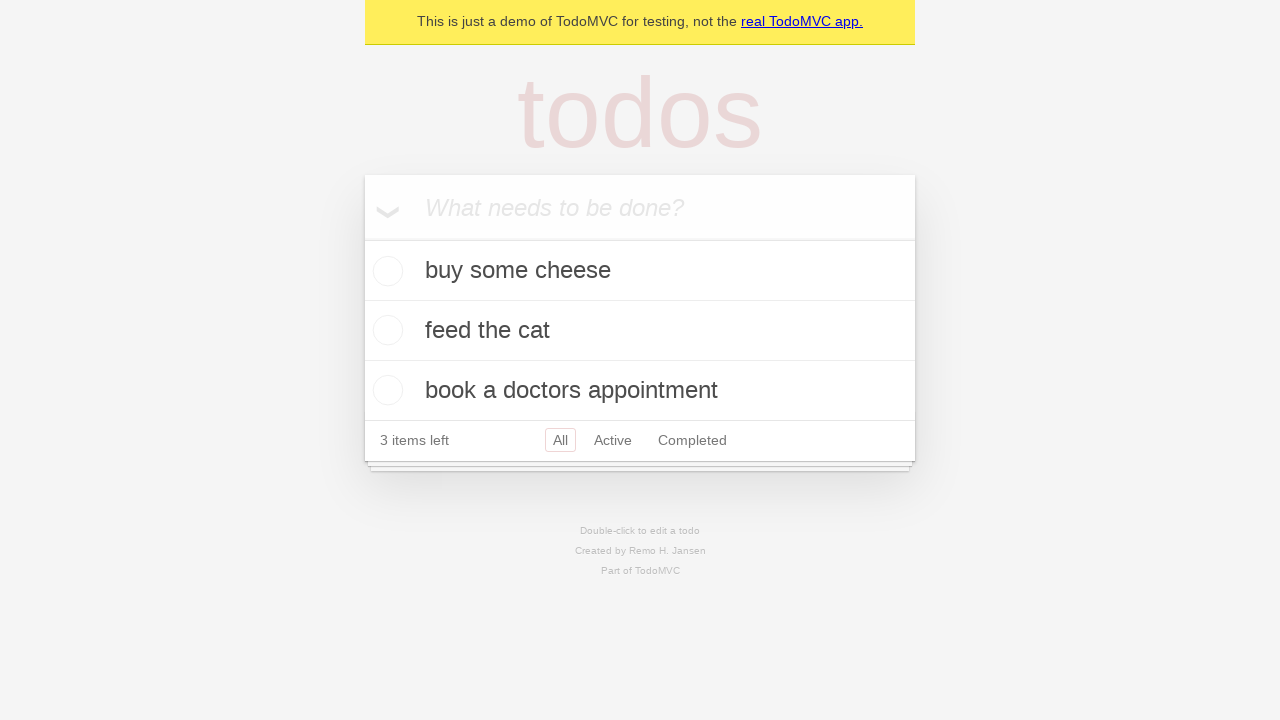

Clicked 'Mark all as complete' checkbox to mark all todos as completed at (362, 238) on internal:label="Mark all as complete"i
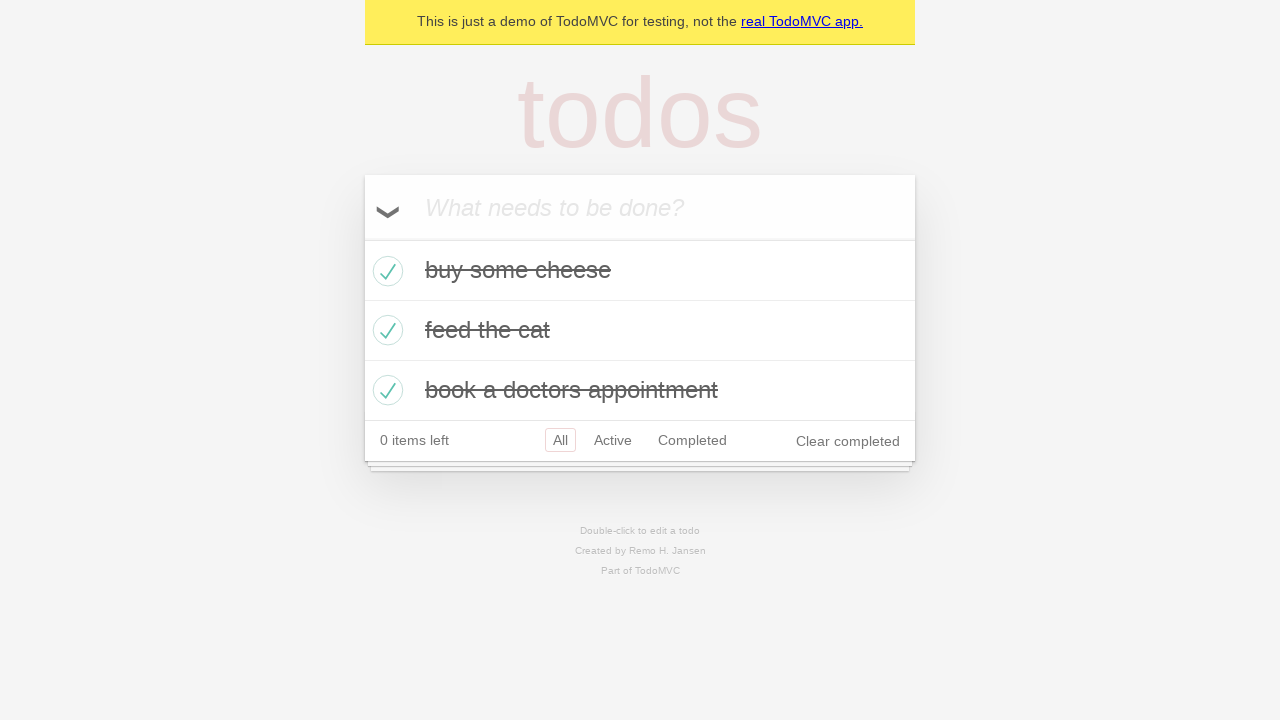

Waited for todos to be marked as completed
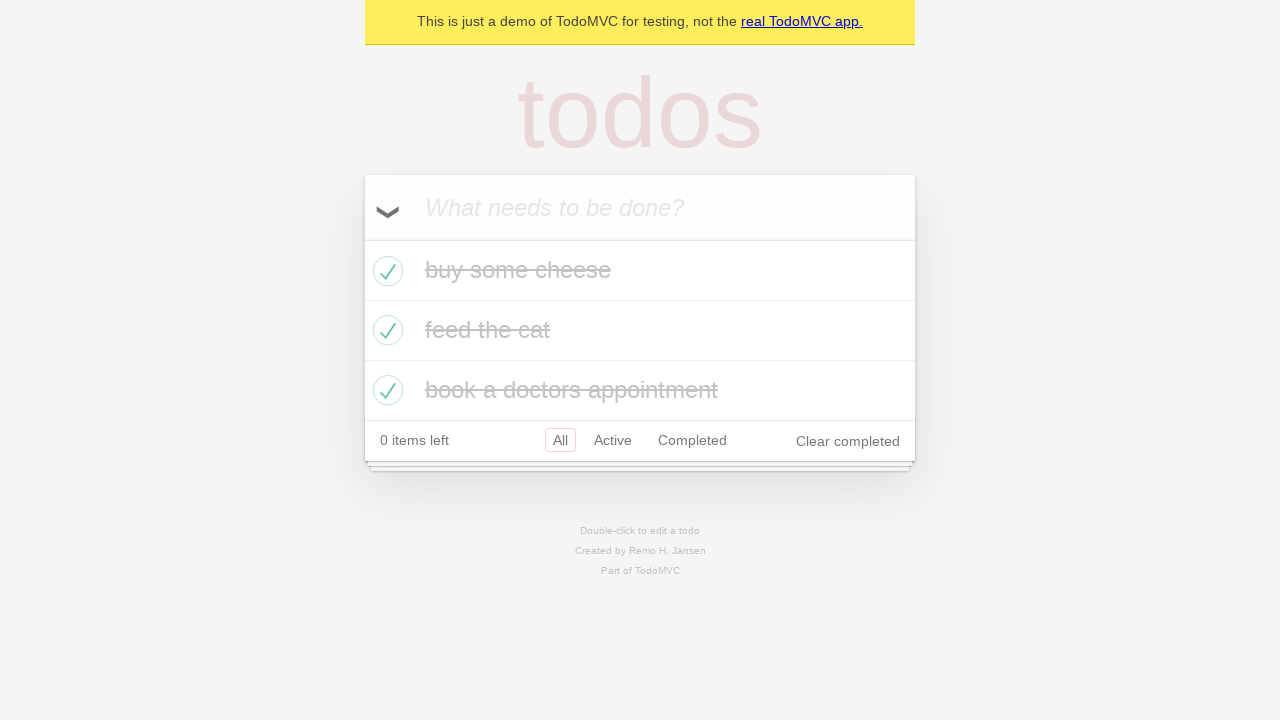

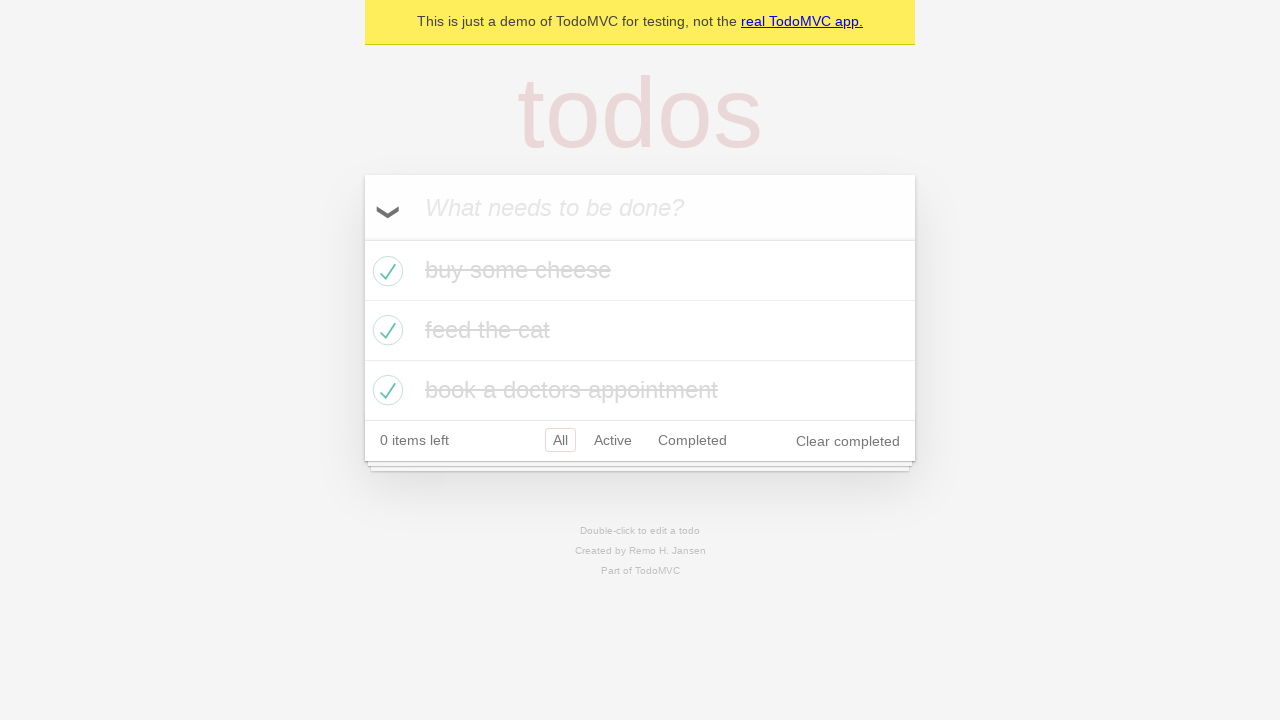